Navigates to the Brazilian ANP (National Petroleum Agency) fuel prices page and interacts with the page body, then locates a link element in the content area.

Starting URL: https://www.gov.br/anp/pt-br/assuntos/precos-e-defesa-da-concorrencia/precos/levantamento-de-precos-de-combustiveis-ultimas-semanas-pesquisadas

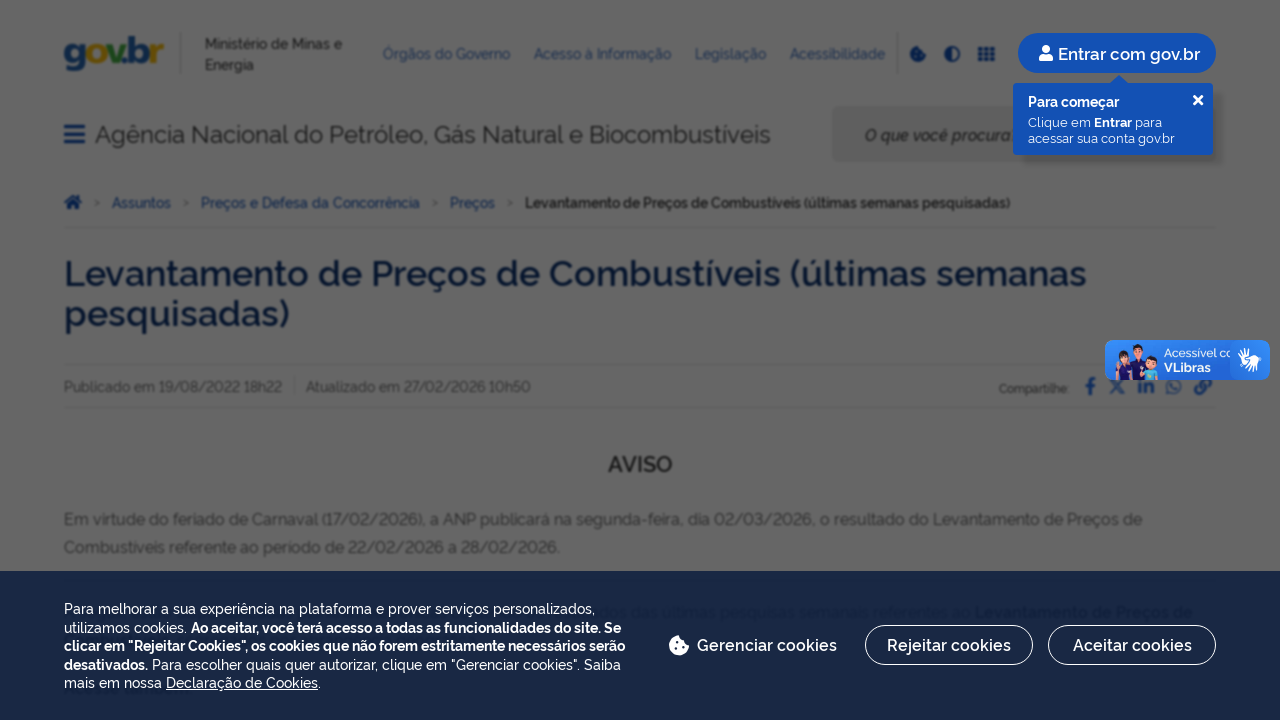

Navigated to ANP fuel prices page
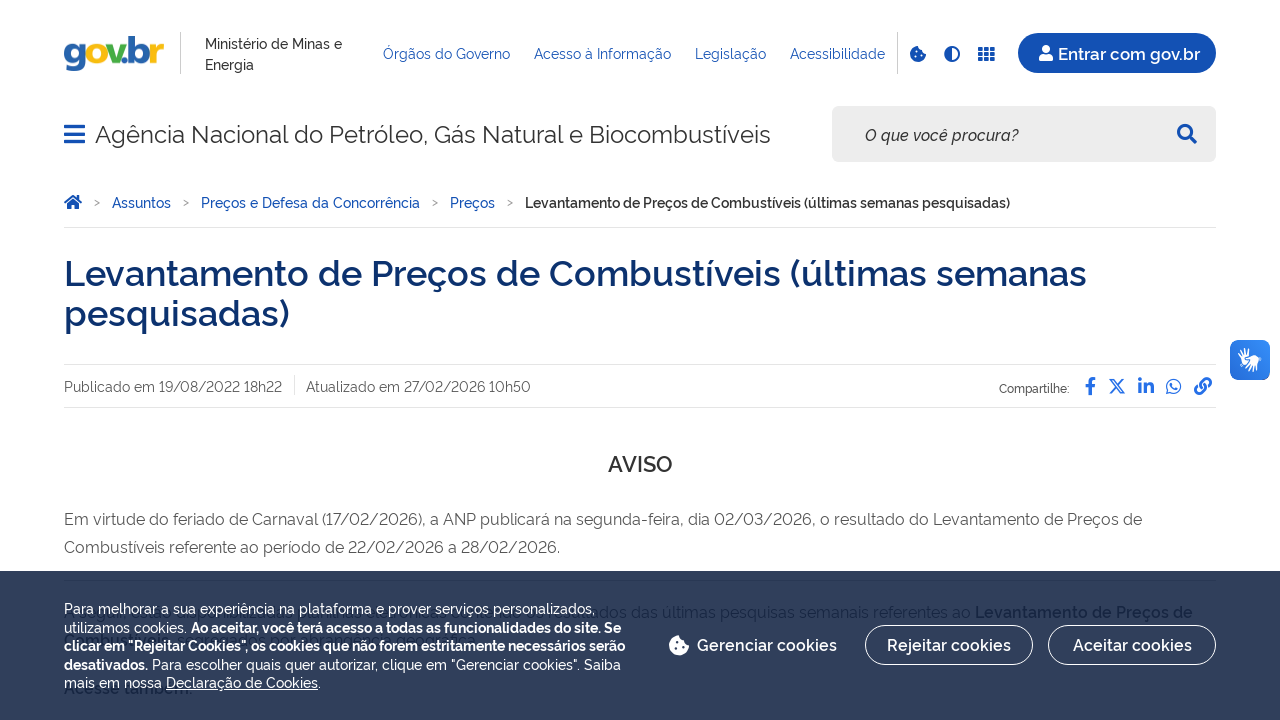

Clicked on page body to dismiss any overlays at (640, 360) on body
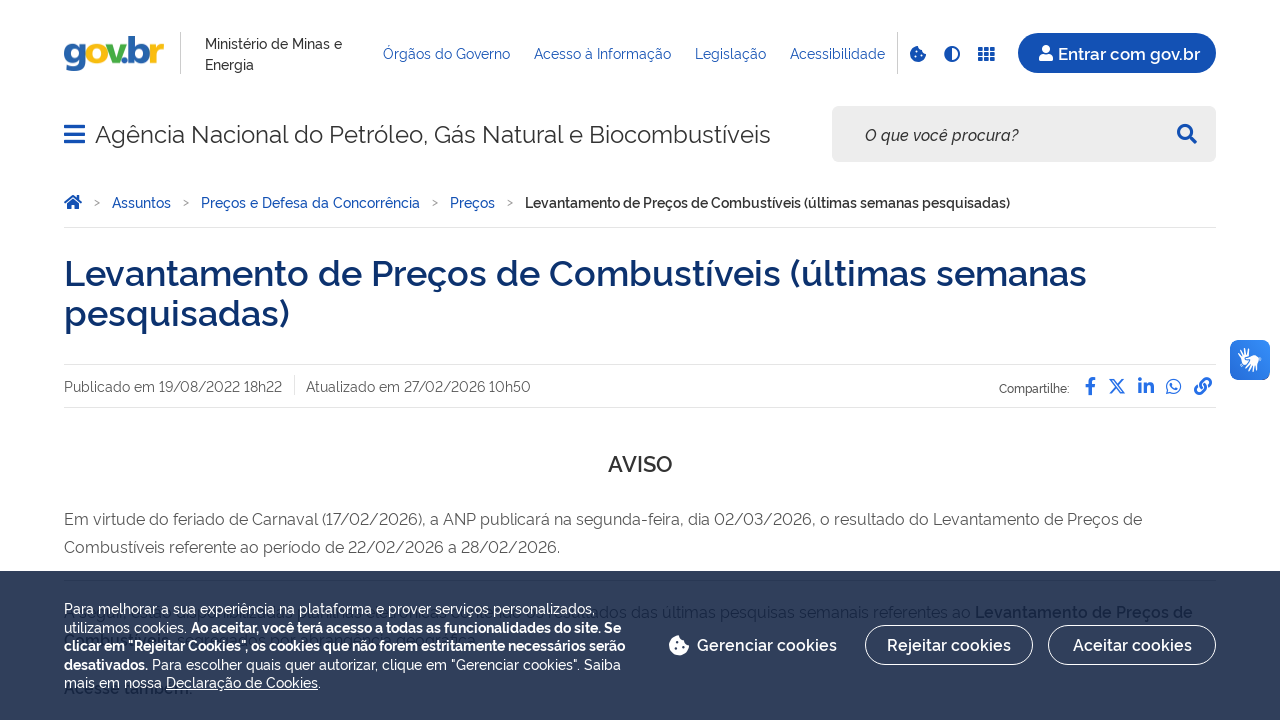

Link element in content area is now visible
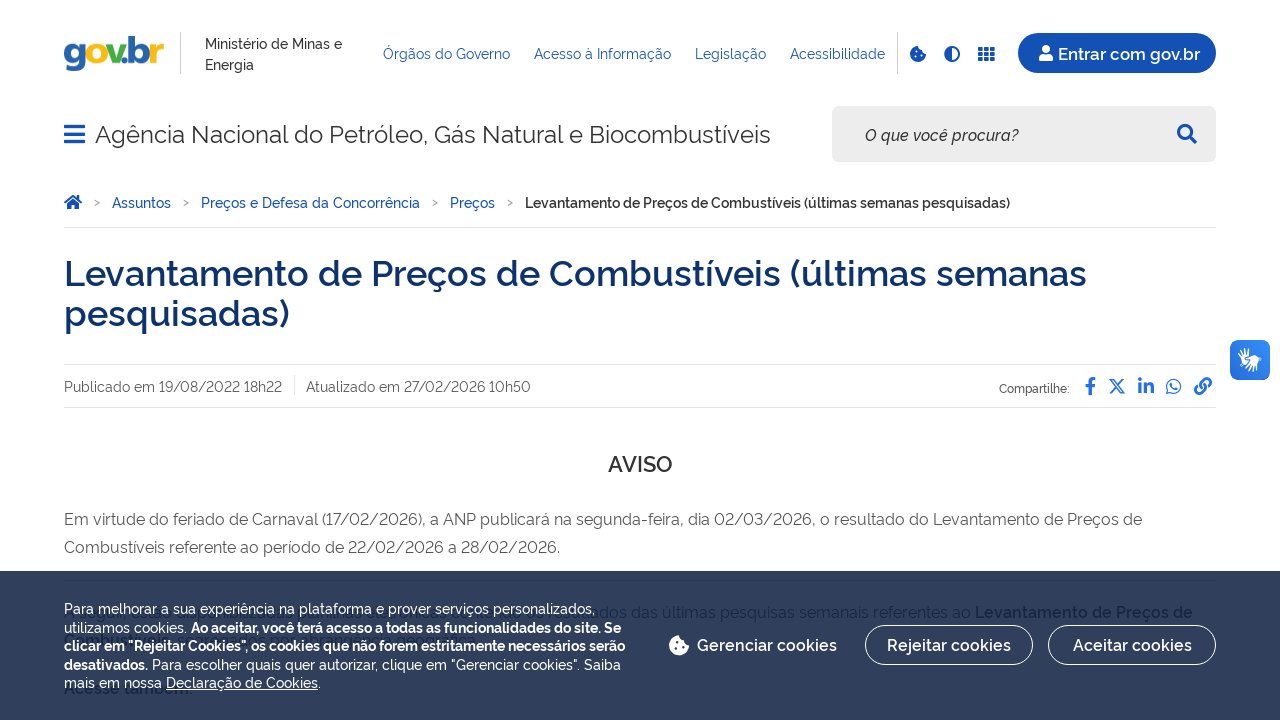

Clicked on the second list item link in the content area at (256, 360) on xpath=//*[@id="parent-fieldname-text"]/ul[1]/li[2]/a
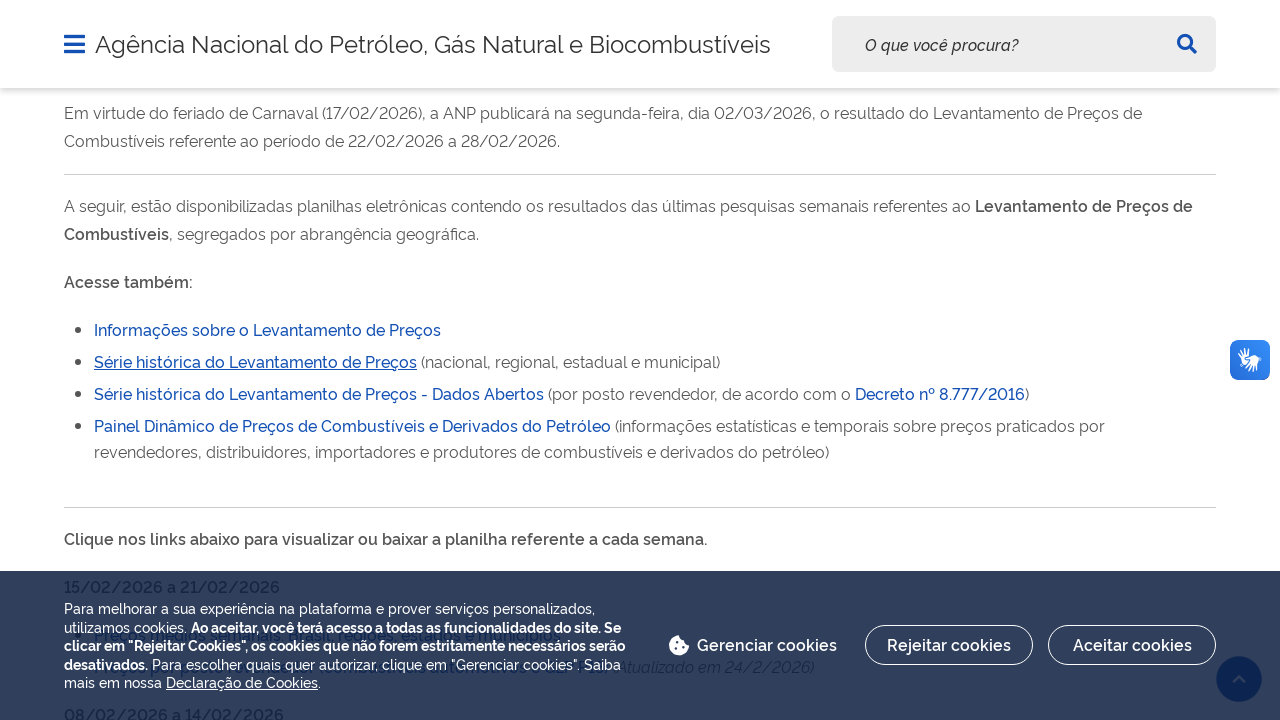

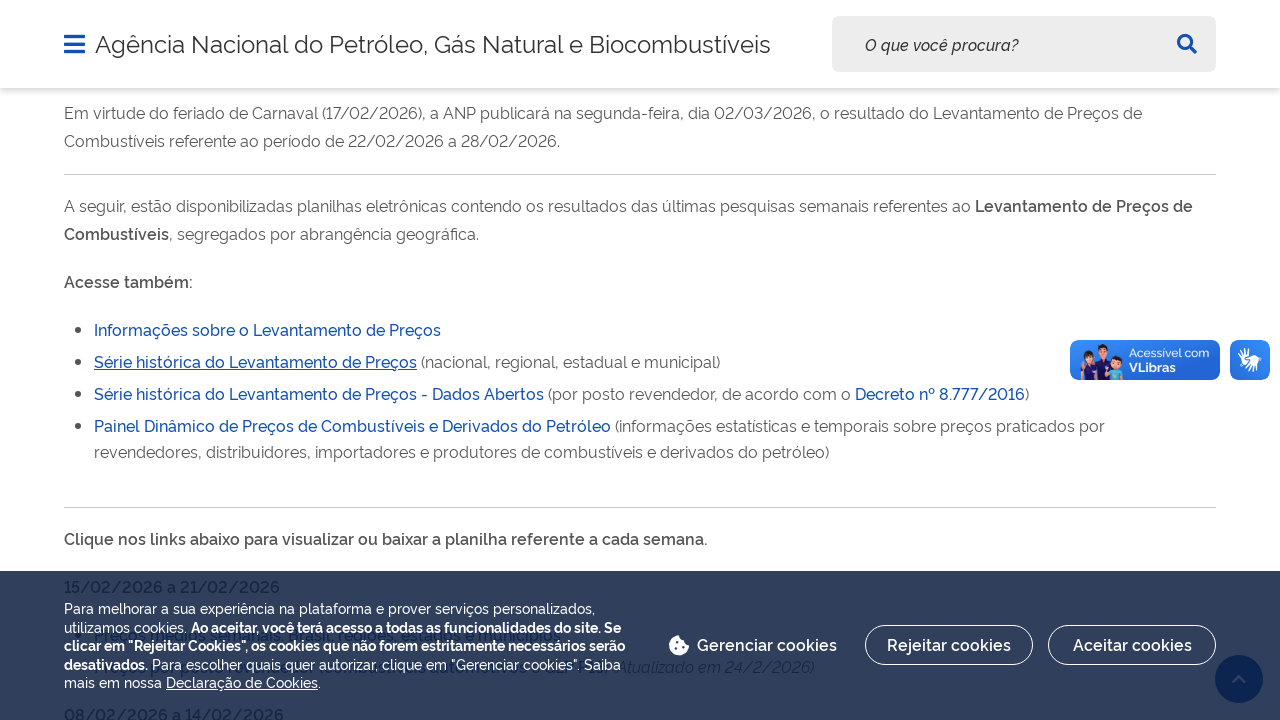